Tests browser navigation functionality including back, forward, and refresh operations, along with scrolling to page elements

Starting URL: https://www.selenium.dev/documentation/webdriver/interactions/navigation/

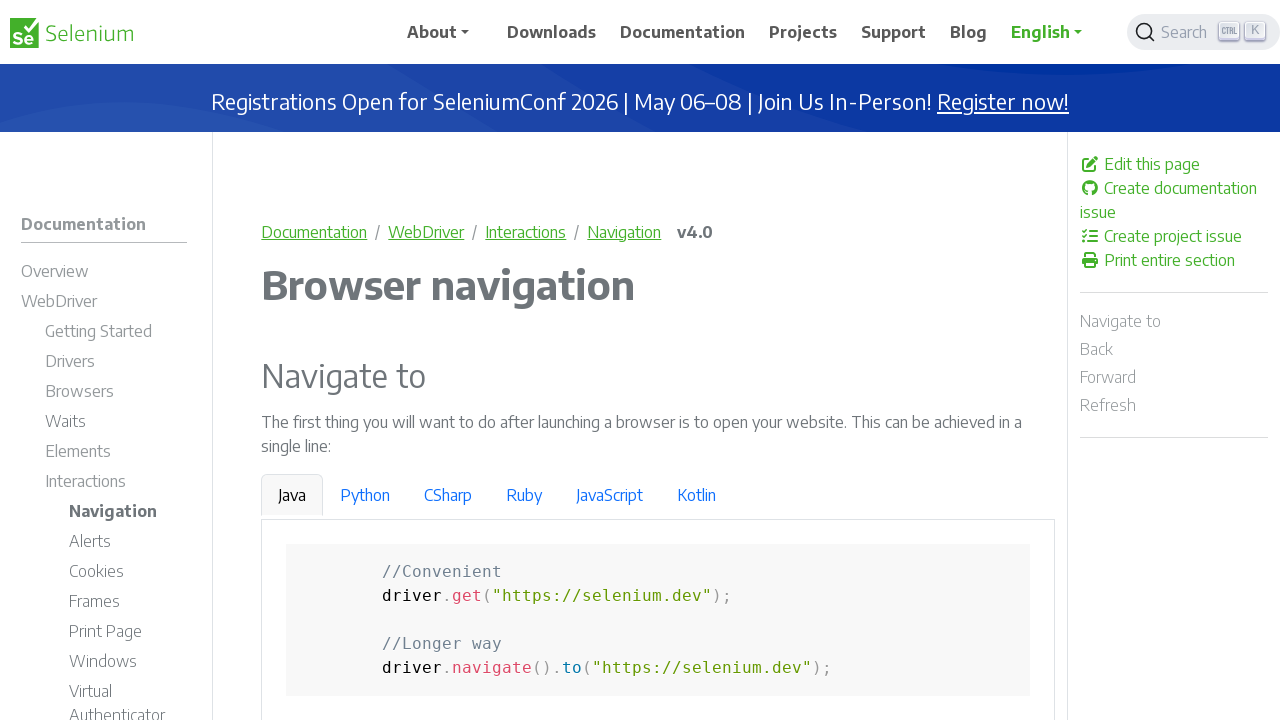

Waited for announcement banner to become visible
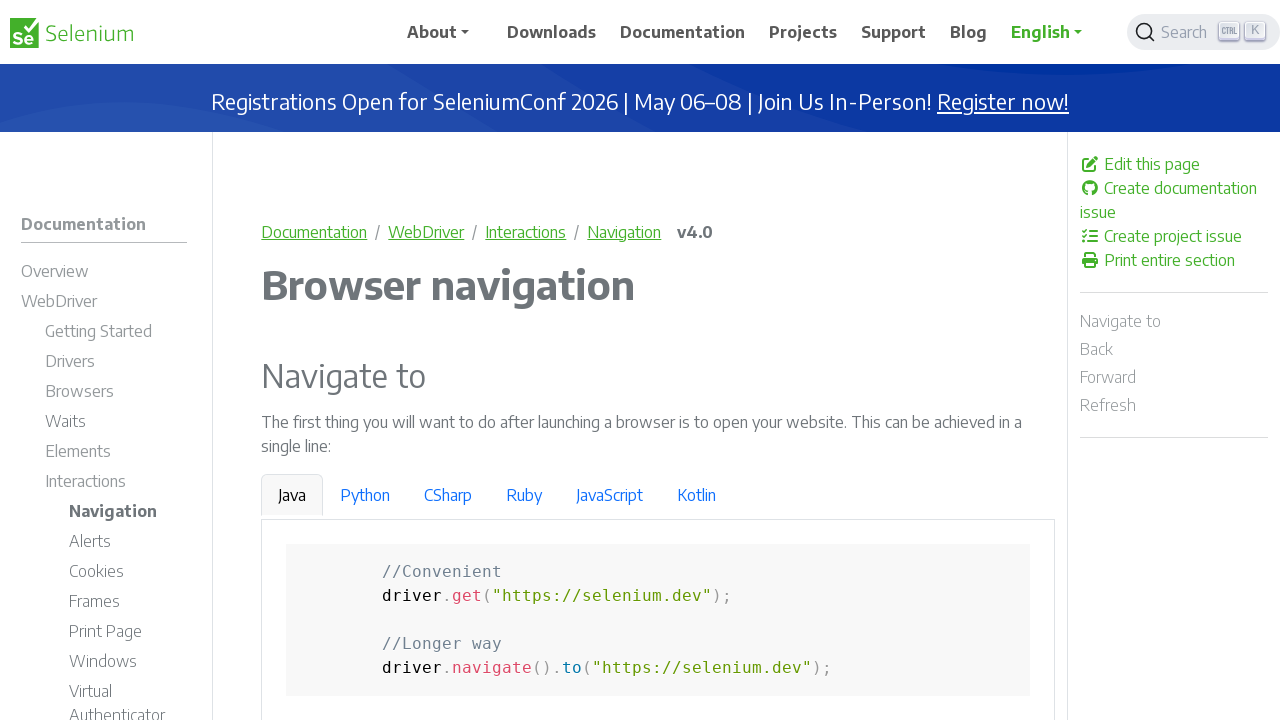

Clicked on interactions navigation button at (526, 232) on xpath=/html/body/div/div[1]/div/main/nav/ol/li[3]/a
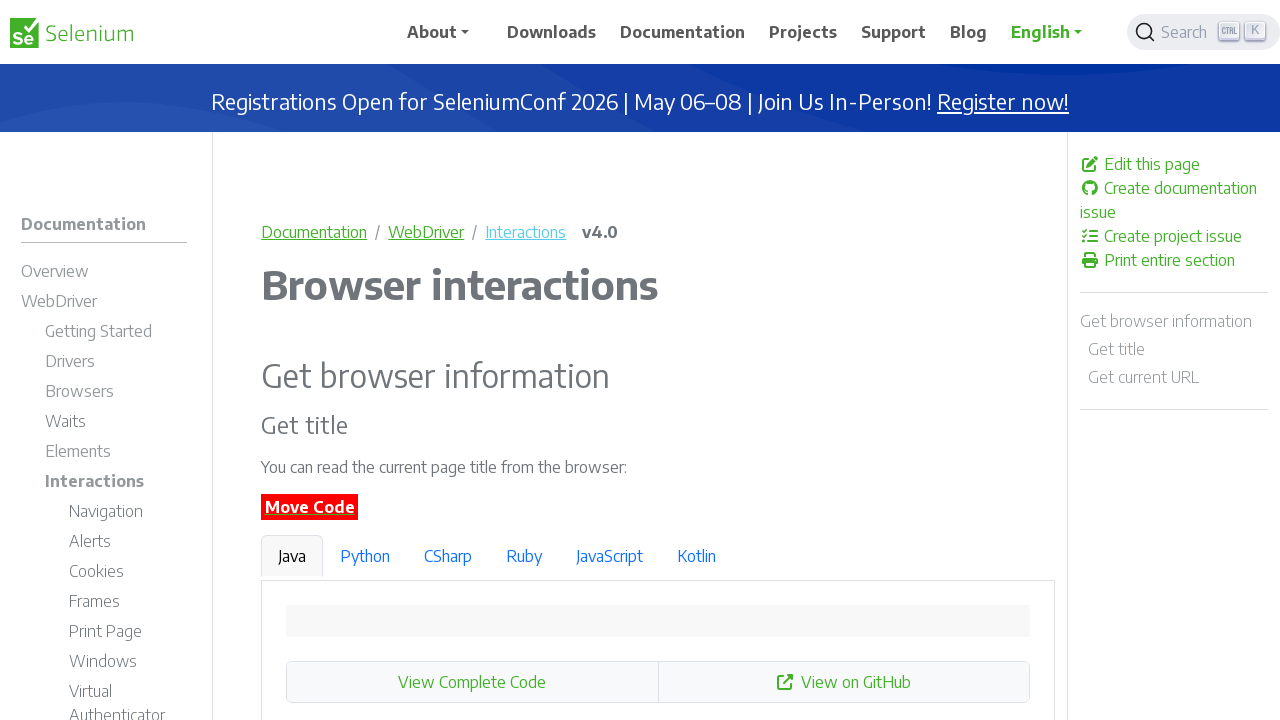

Navigated back to previous page using browser back button
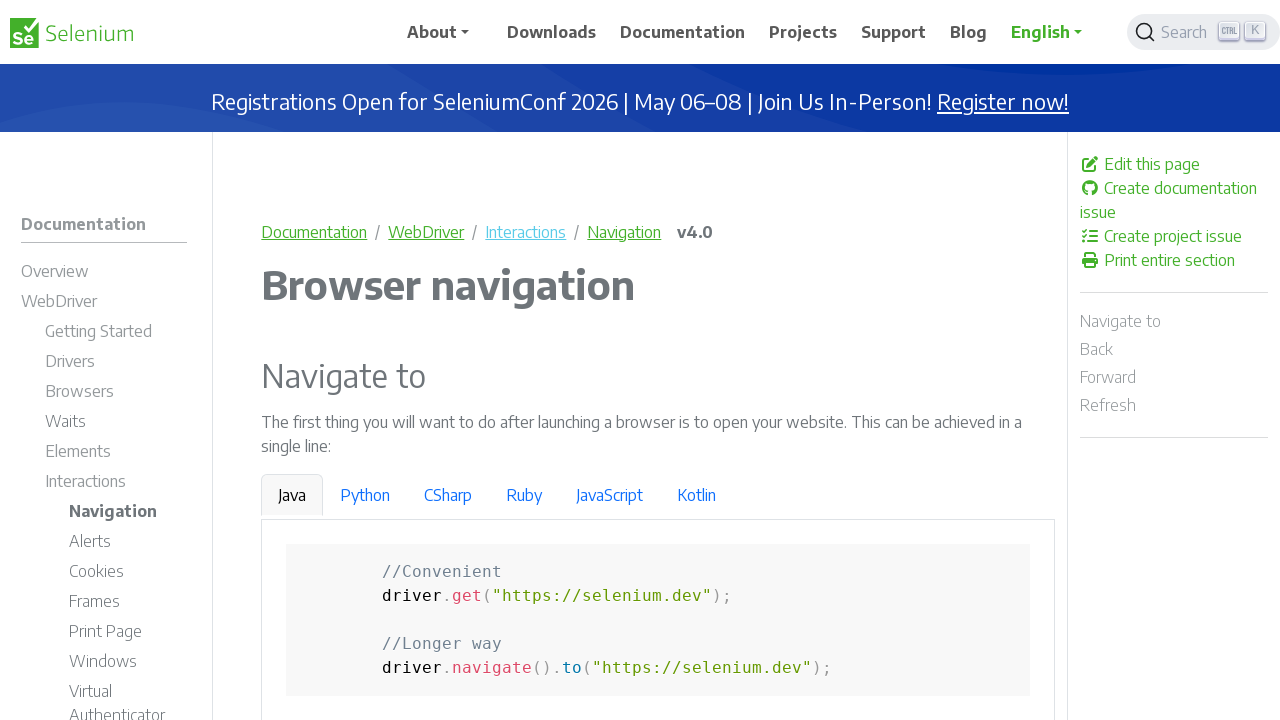

Navigated forward in browser history using forward button
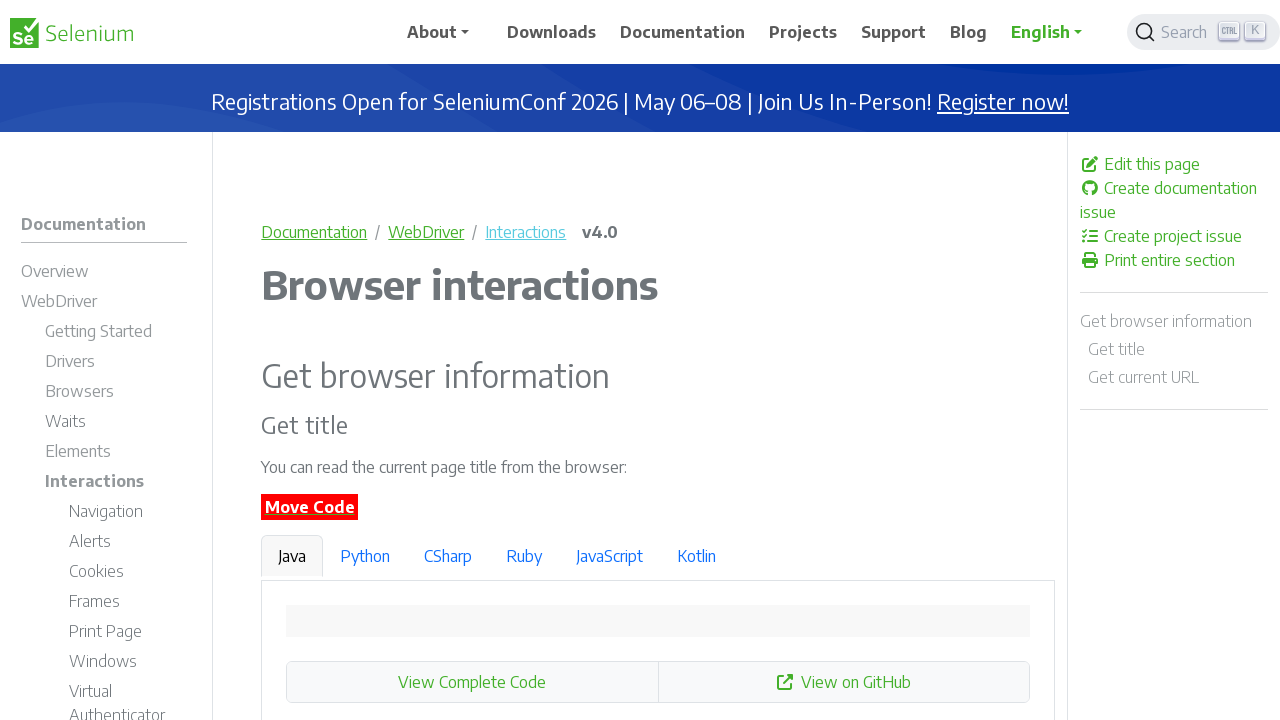

Refreshed the current page
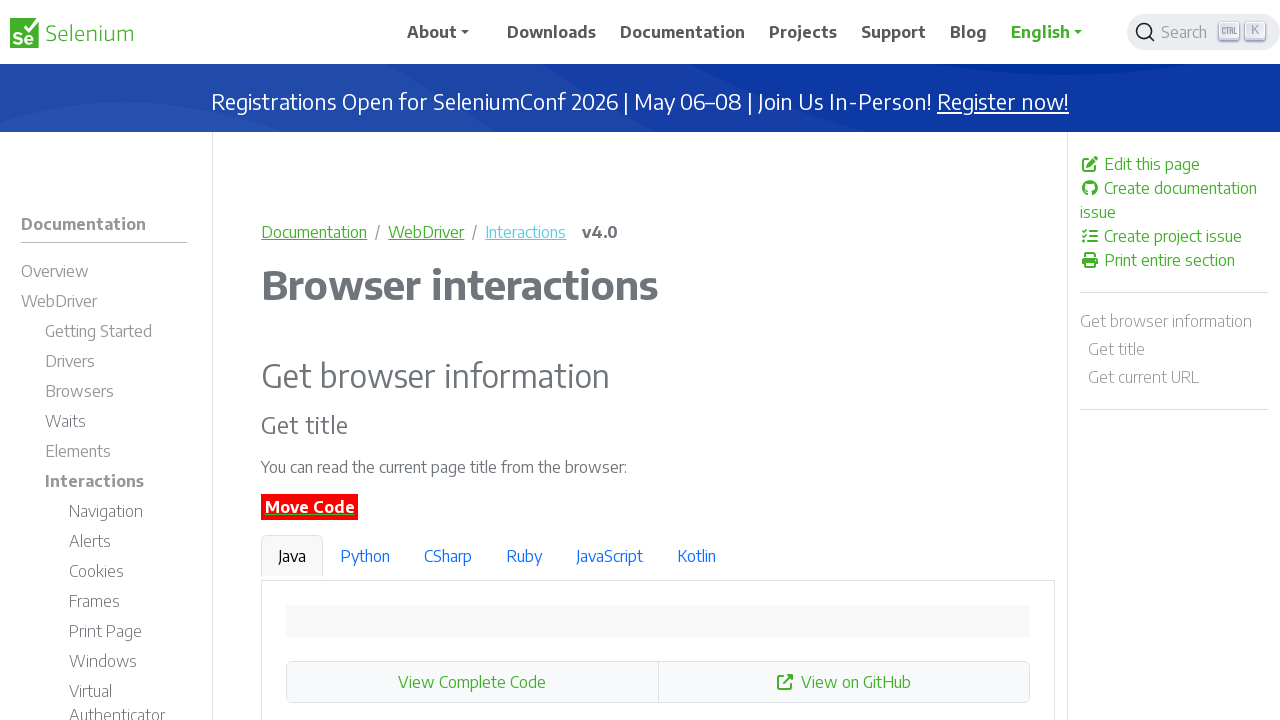

Located footer element
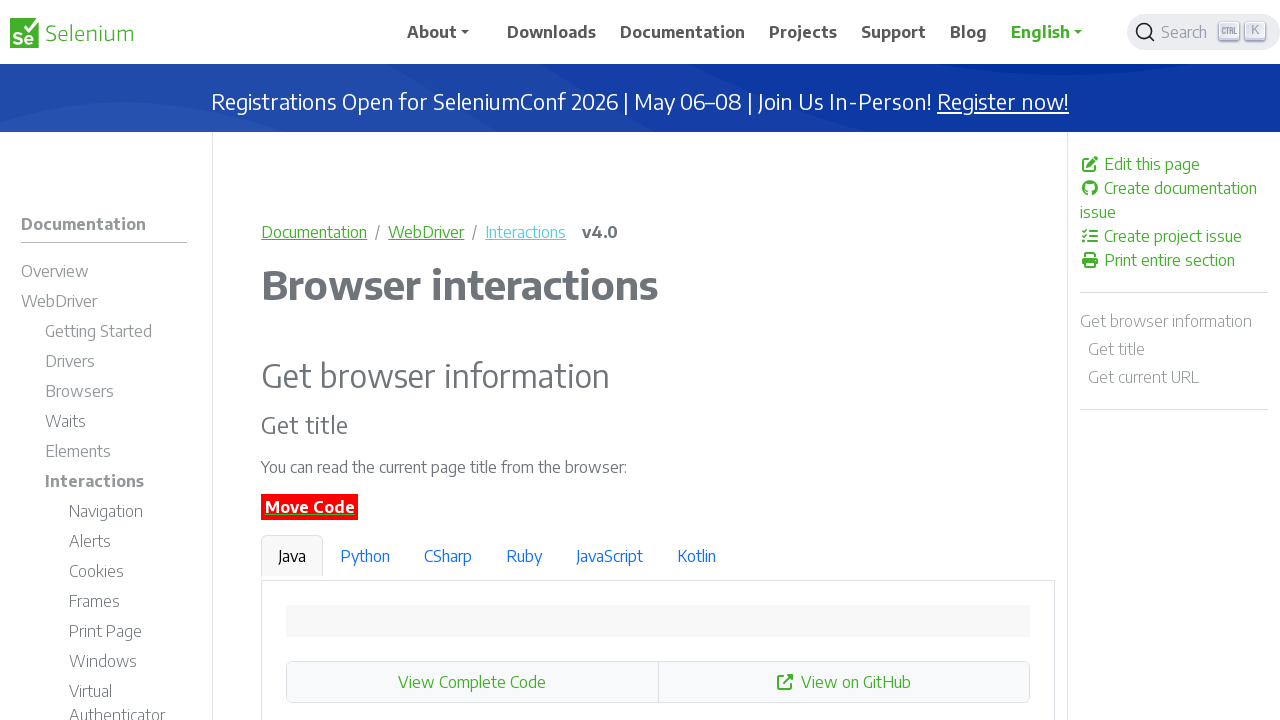

Scrolled to footer element
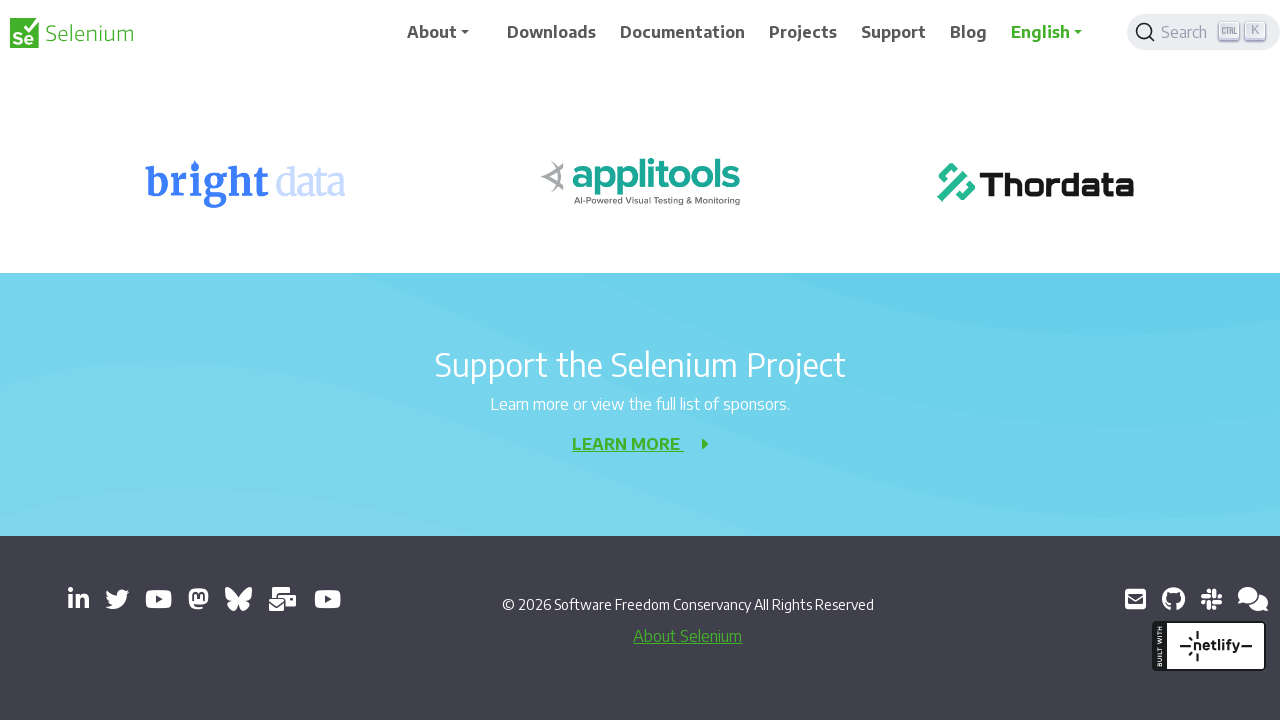

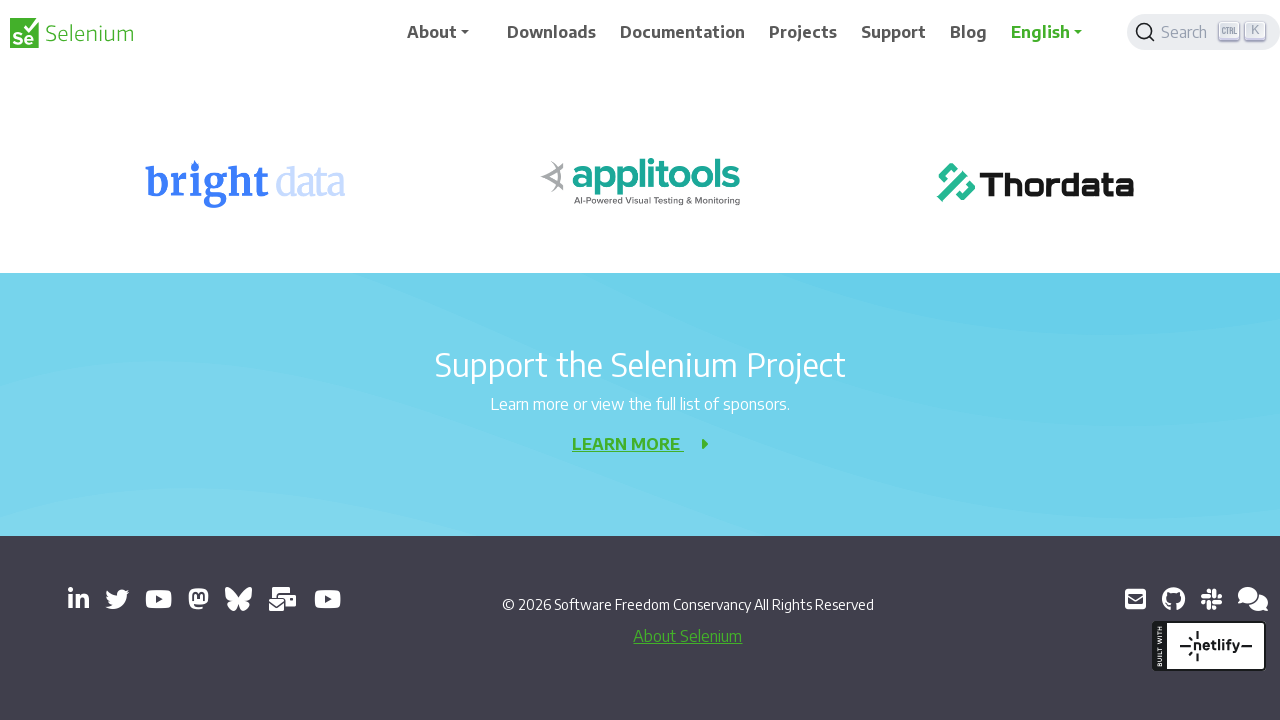